Tests a unit converter by entering a value in meters and verifying the conversion to centimeters

Starting URL: https://www.unitconverters.net/length/m-to-cm.htm

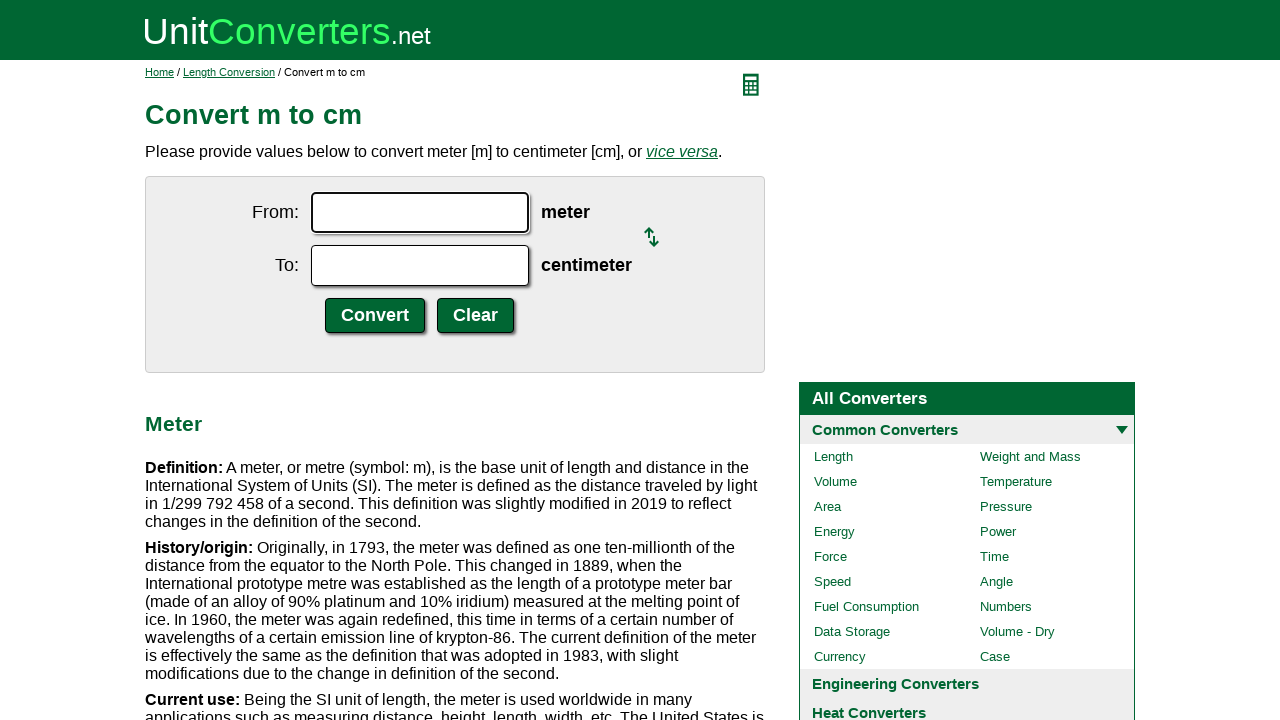

Waited for meters input field to be present
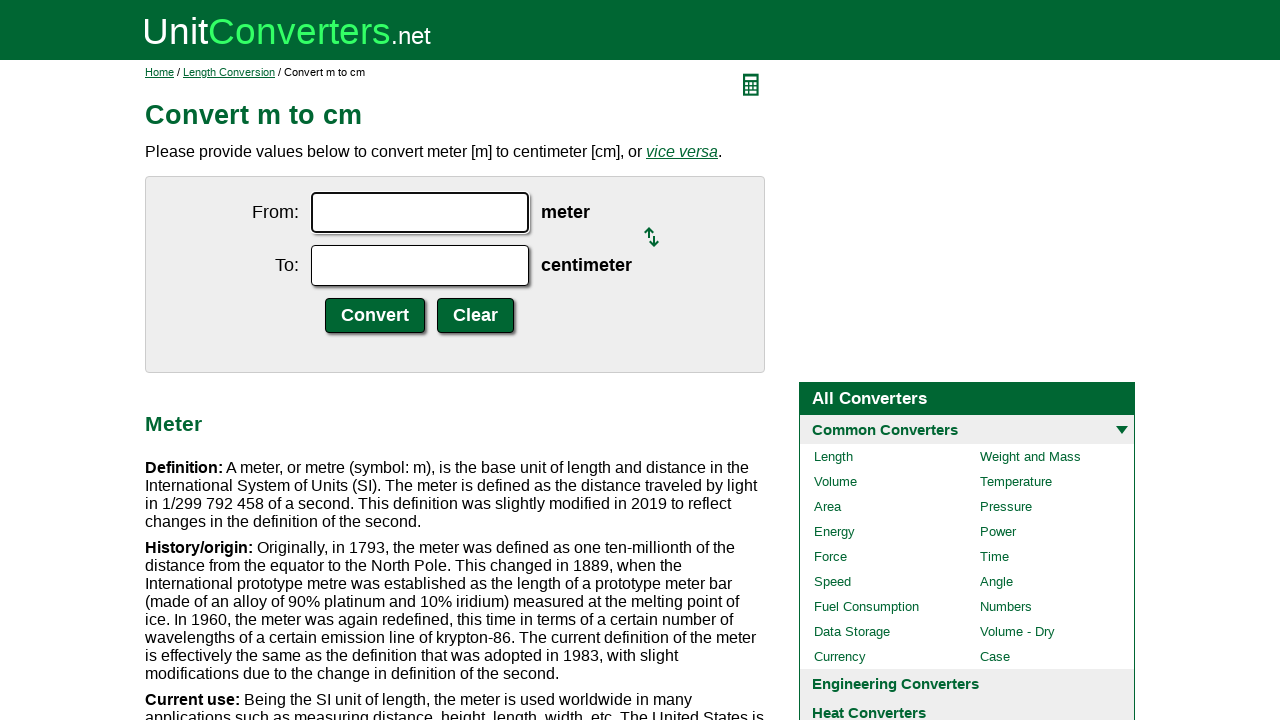

Entered 100 in the meters input field on #ucfrom
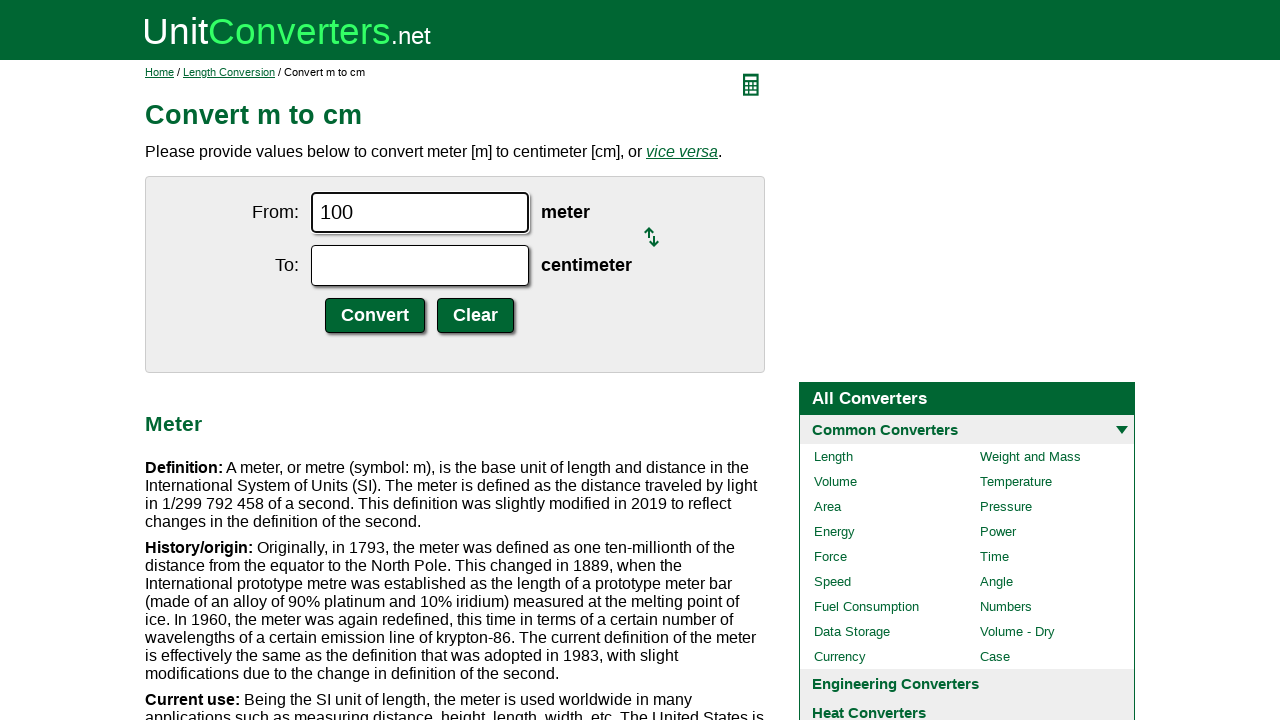

Clicked the convert button at (375, 316) on .ucdcsubmit
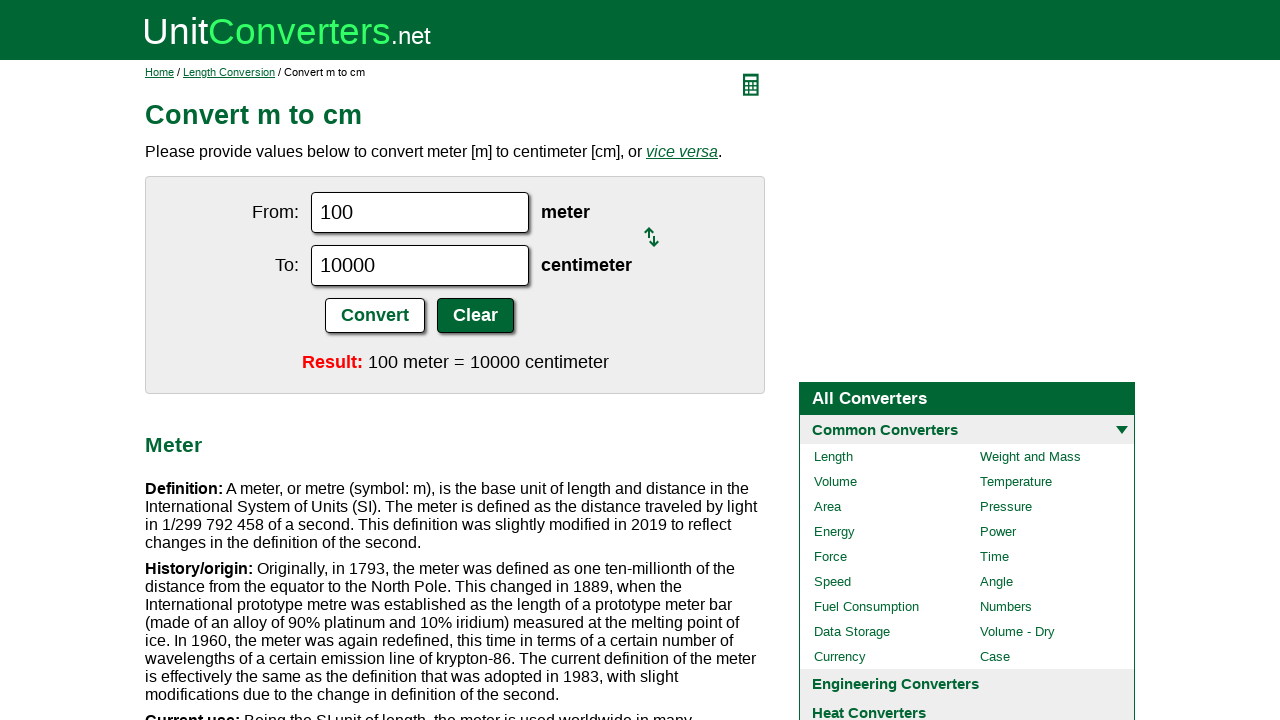

Waited for conversion result to appear
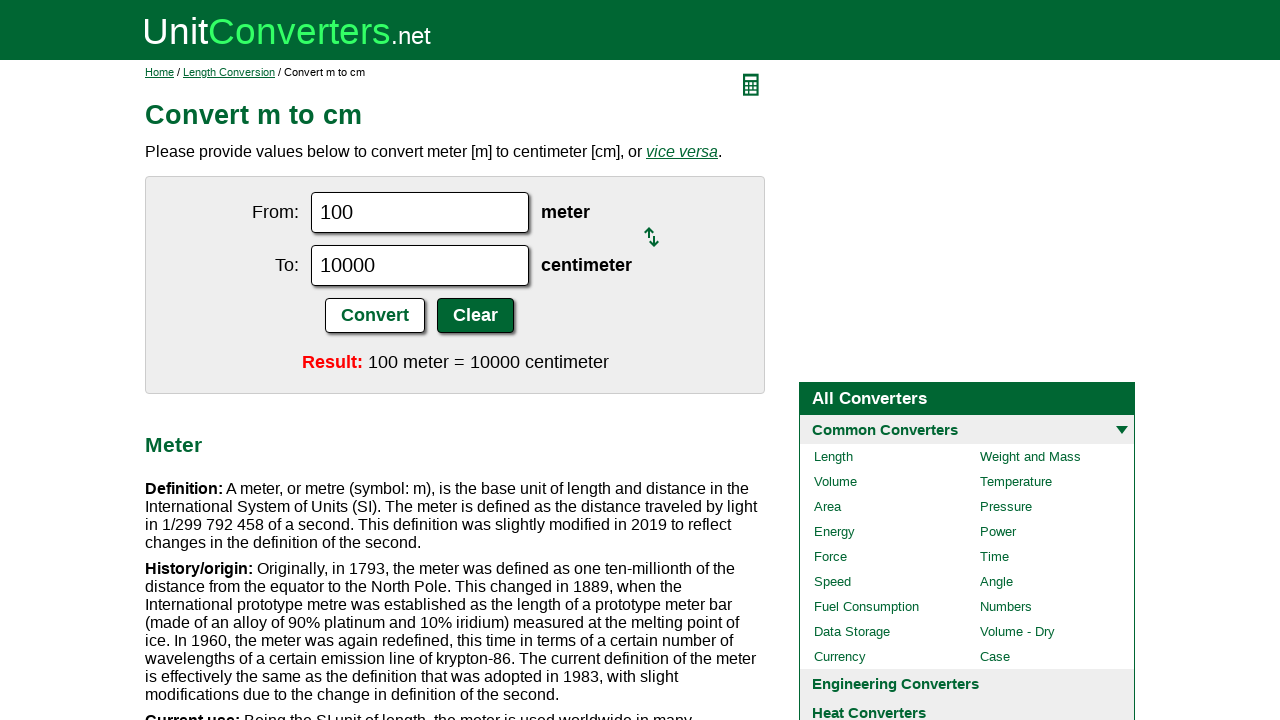

Retrieved result text from conversion result element
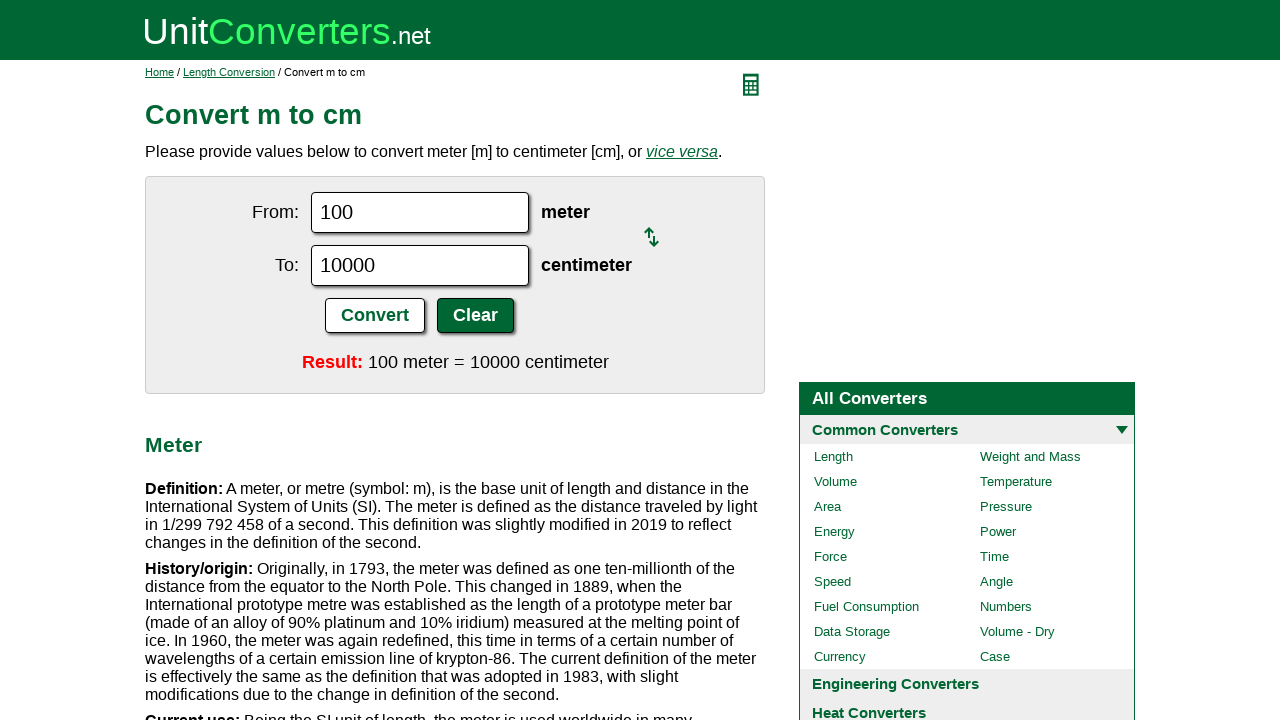

Verified conversion result: 100 meters equals 10000 centimeters
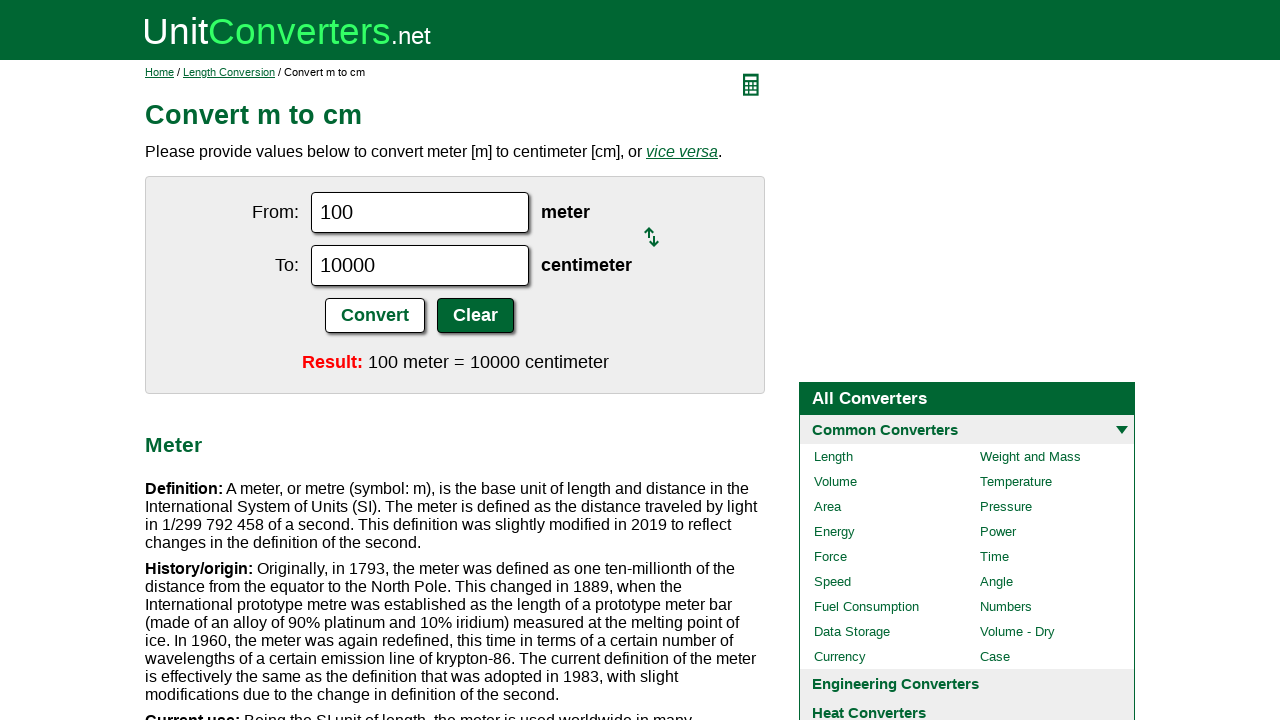

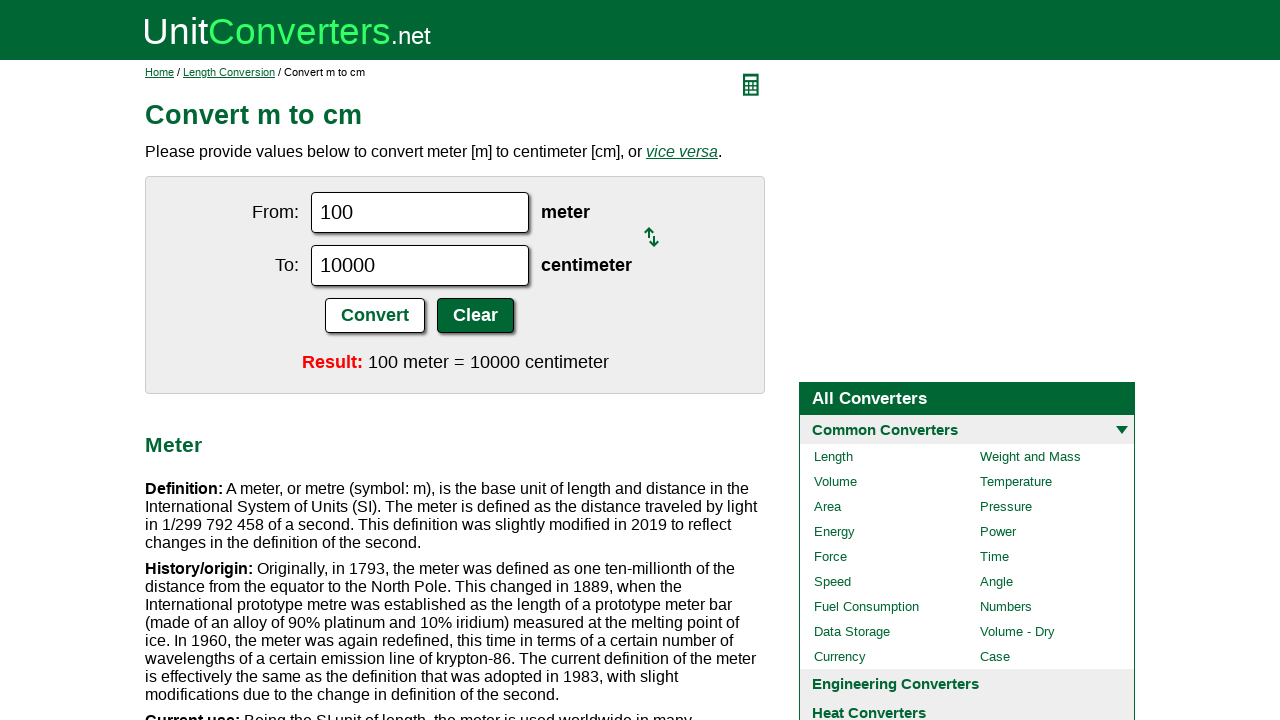